Tests XPath locator strategies using sibling and parent traversal to locate buttons in the page header and verify their text content

Starting URL: https://rahulshettyacademy.com/AutomationPractice/

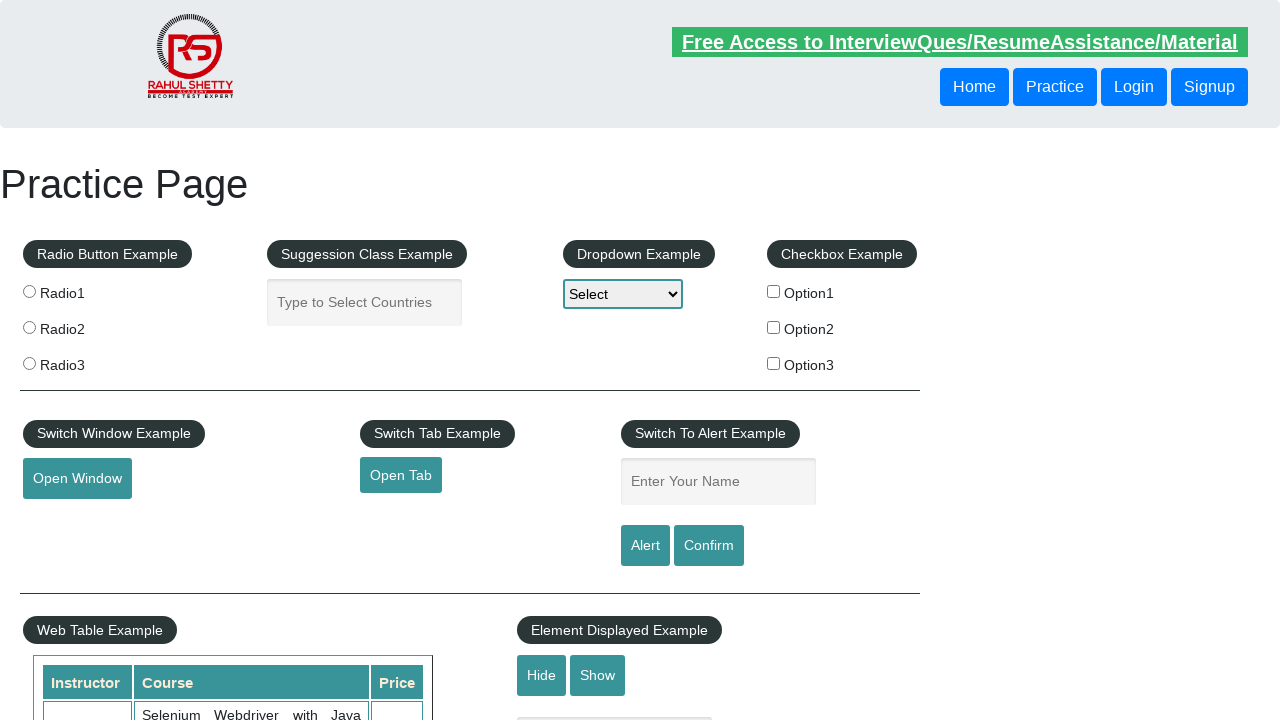

Located button using following-sibling XPath and retrieved its text content
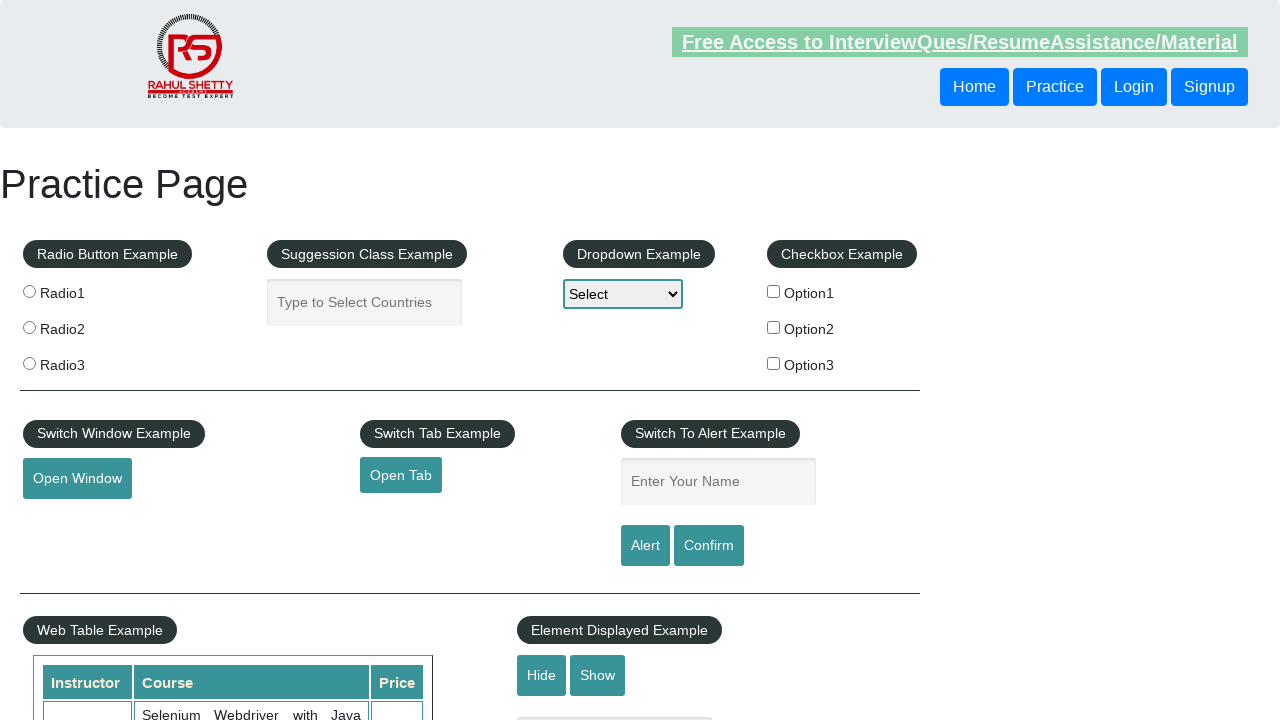

Printed first button text
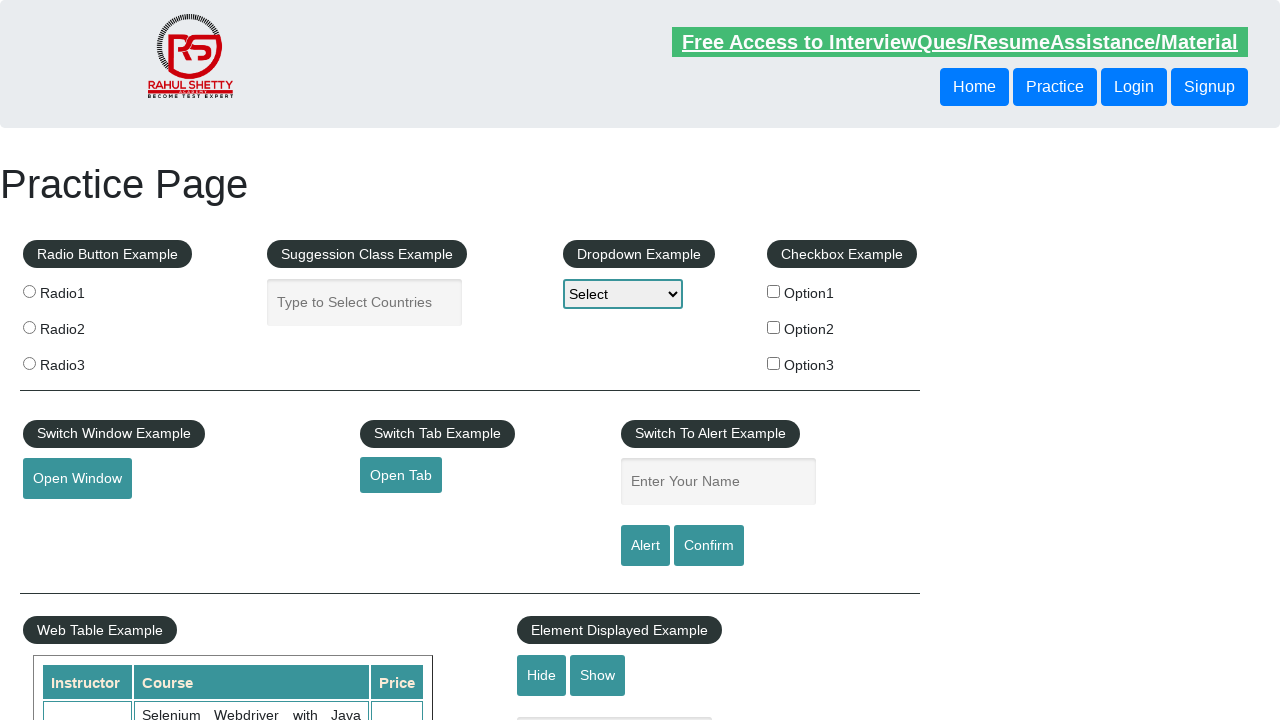

Located button using parent traversal XPath and retrieved its text content
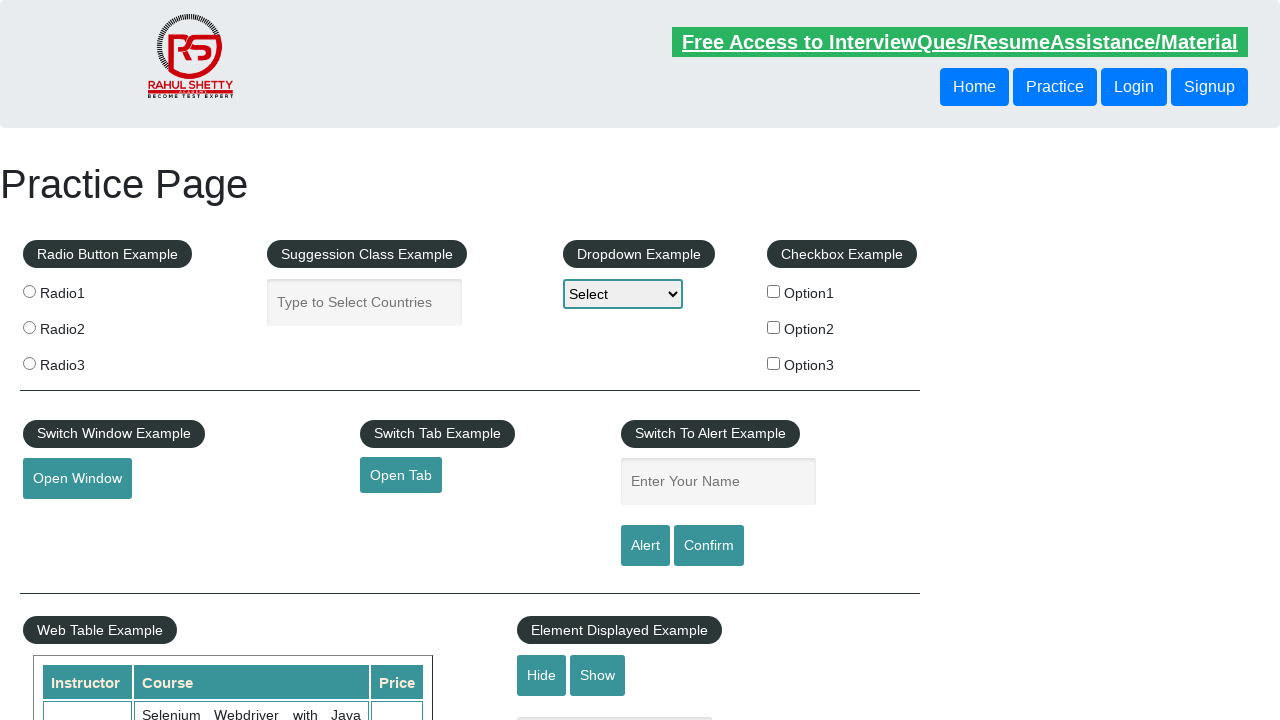

Printed second button text
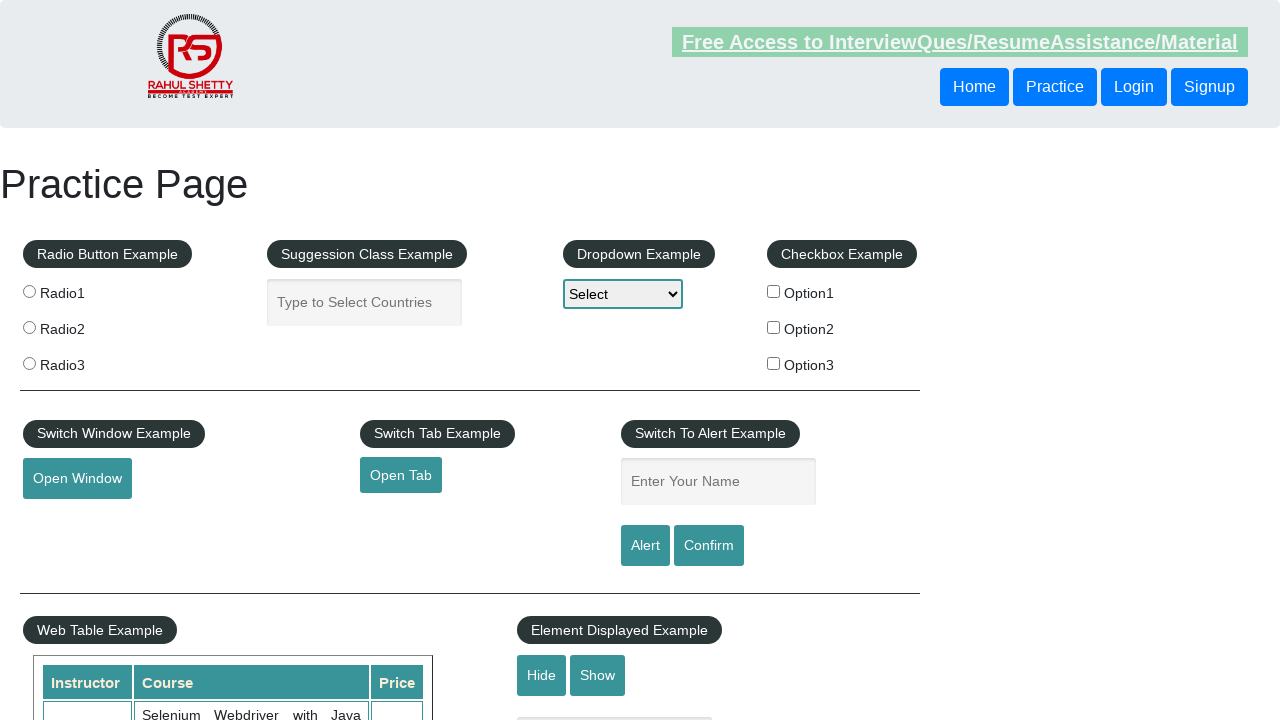

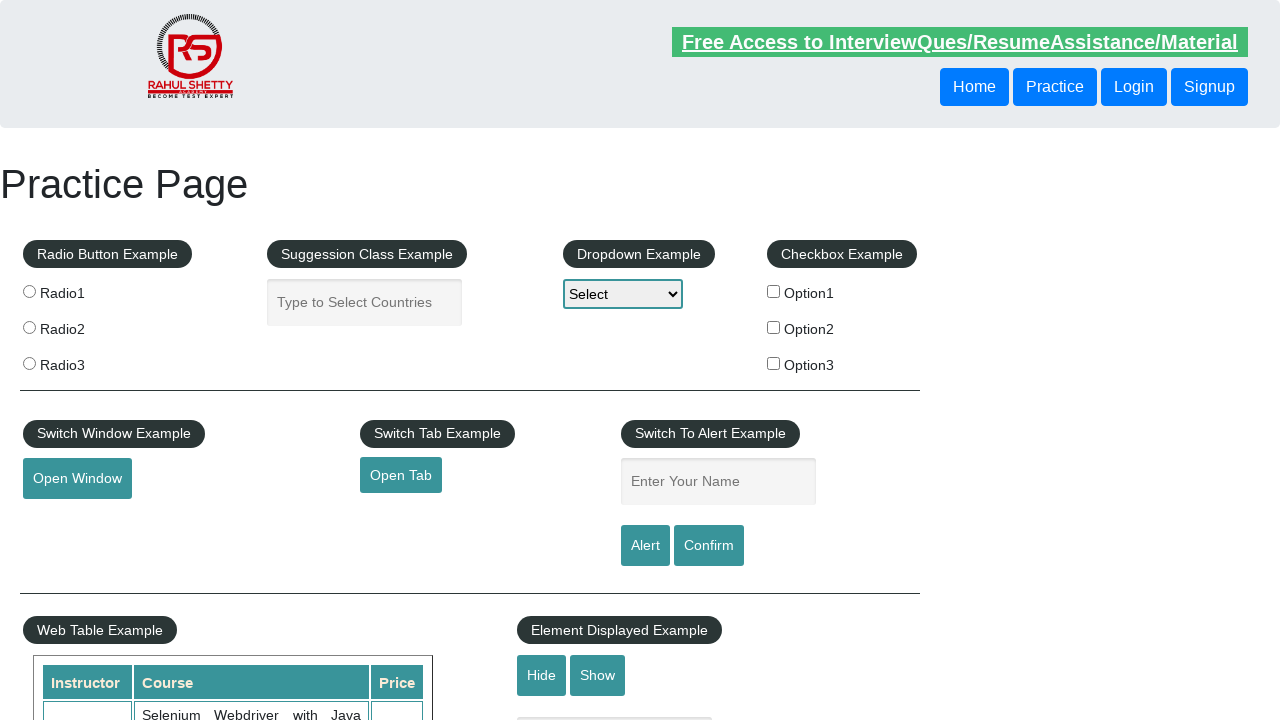